Attempts to create a task with only spaces and verifies no task is created

Starting URL: https://todomvc.com/examples/react/dist/

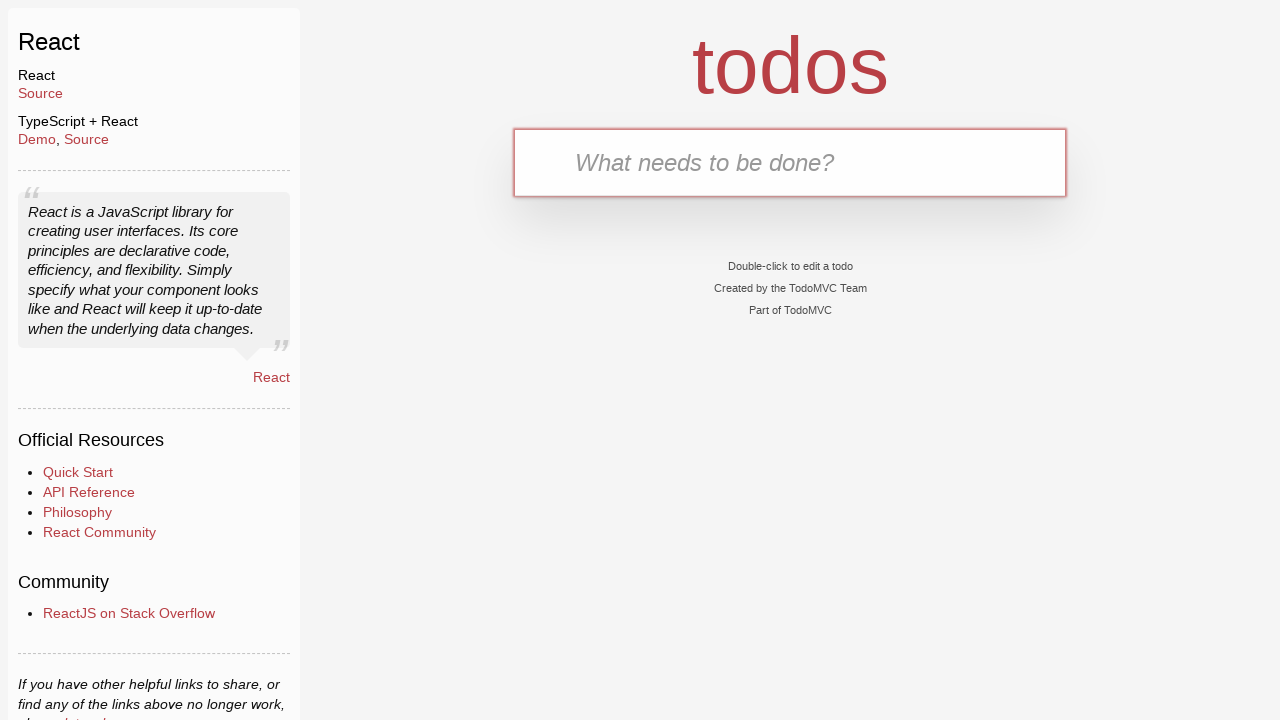

Filled todo input with only spaces on #todo-input
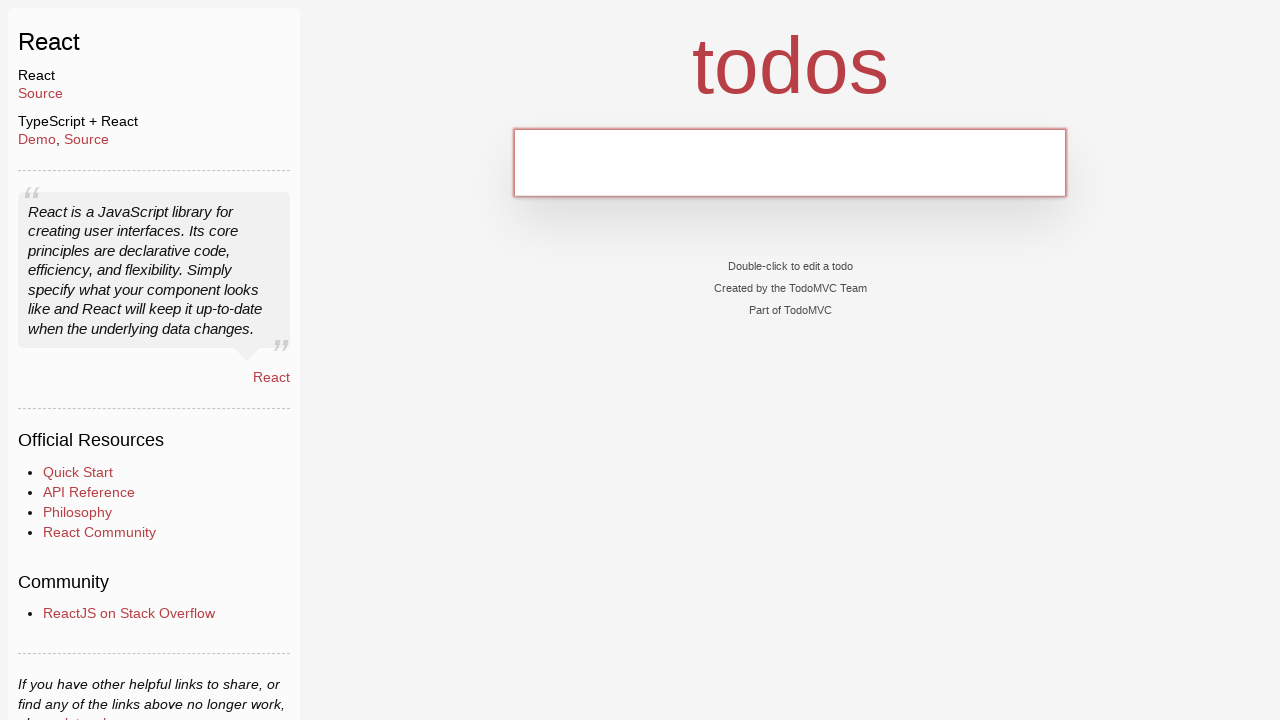

Pressed Enter to attempt task creation on #todo-input
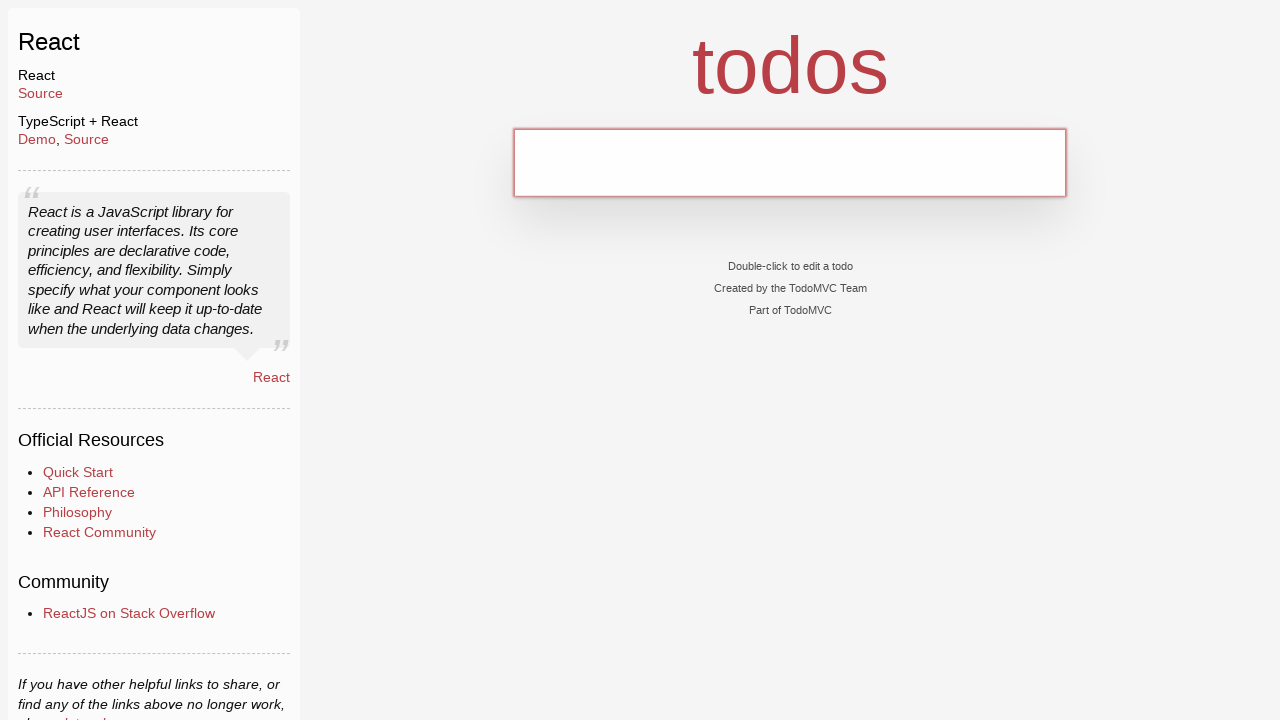

Located all task items on the page
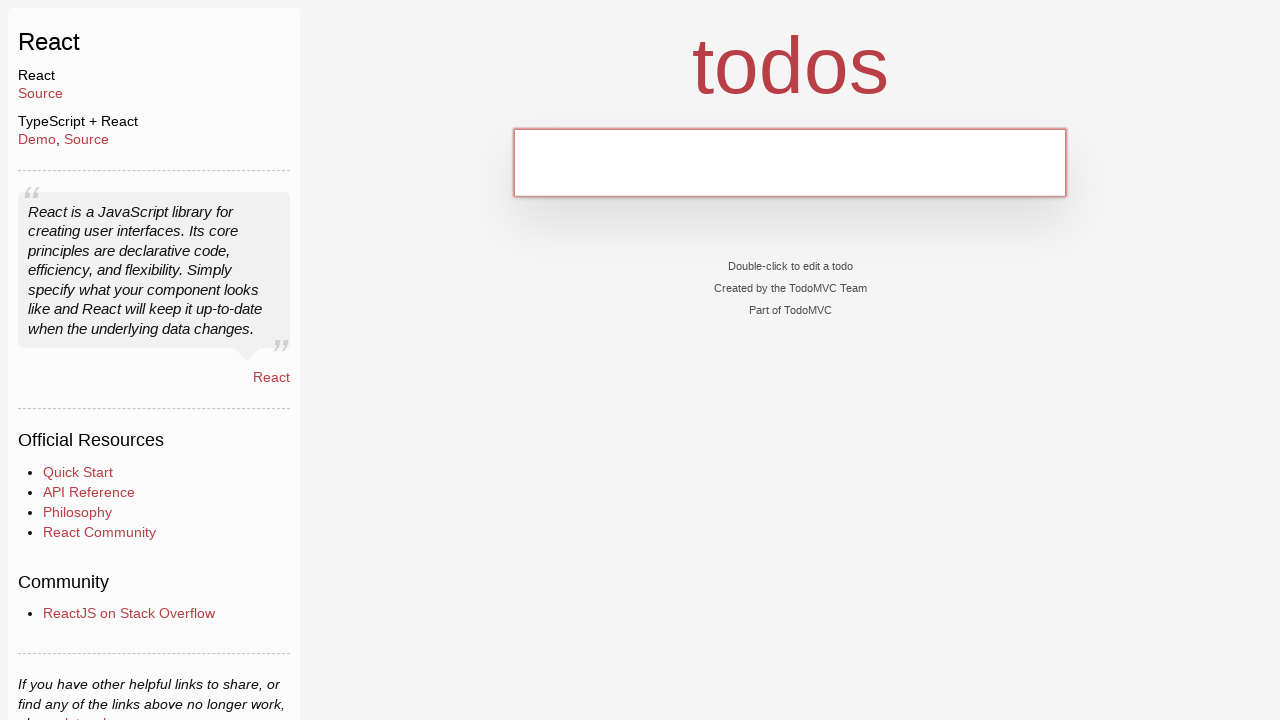

Verified that no task was created (task count is 0)
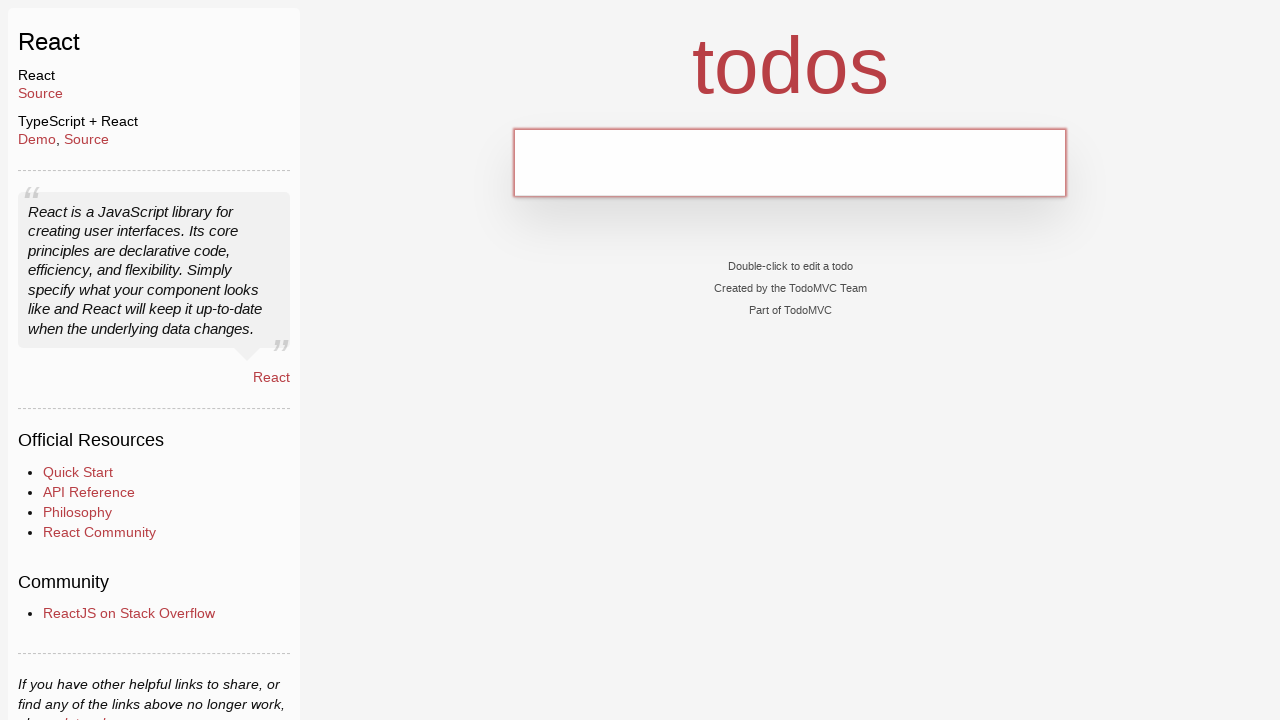

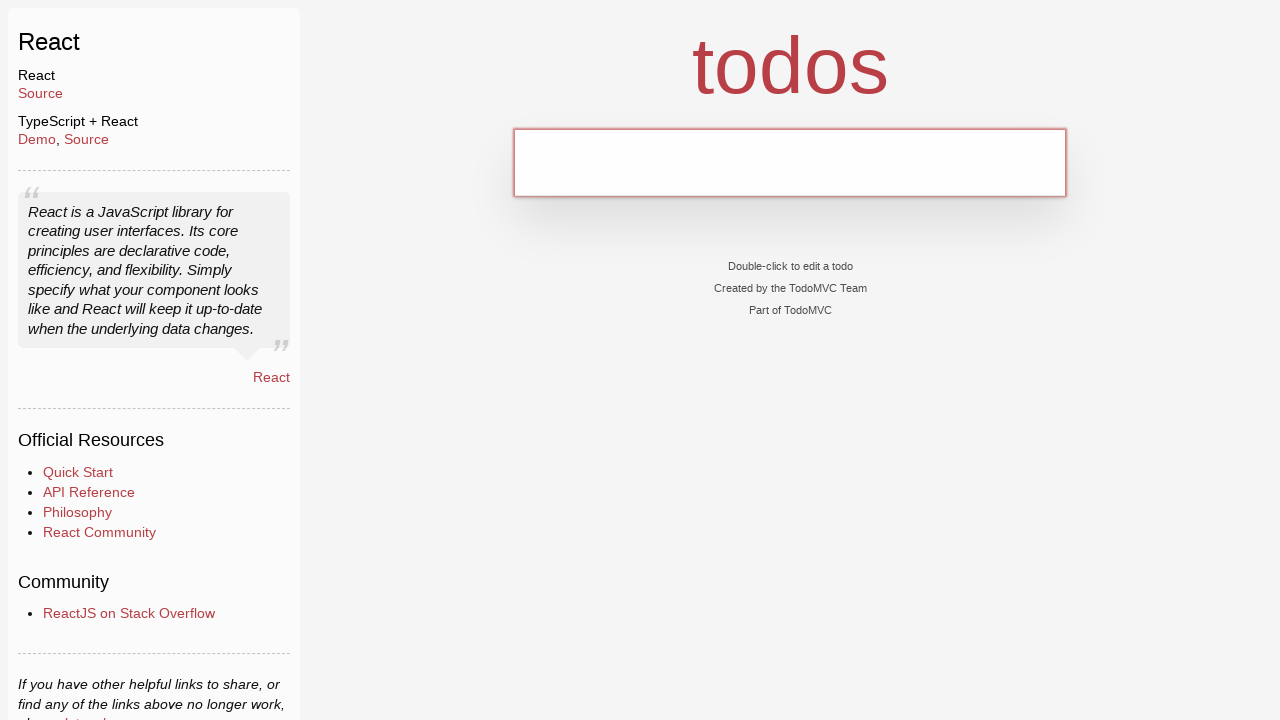